Tests JavaScript alert handling by clicking a button to trigger an alert and accepting it

Starting URL: https://the-internet.herokuapp.com/javascript_alerts

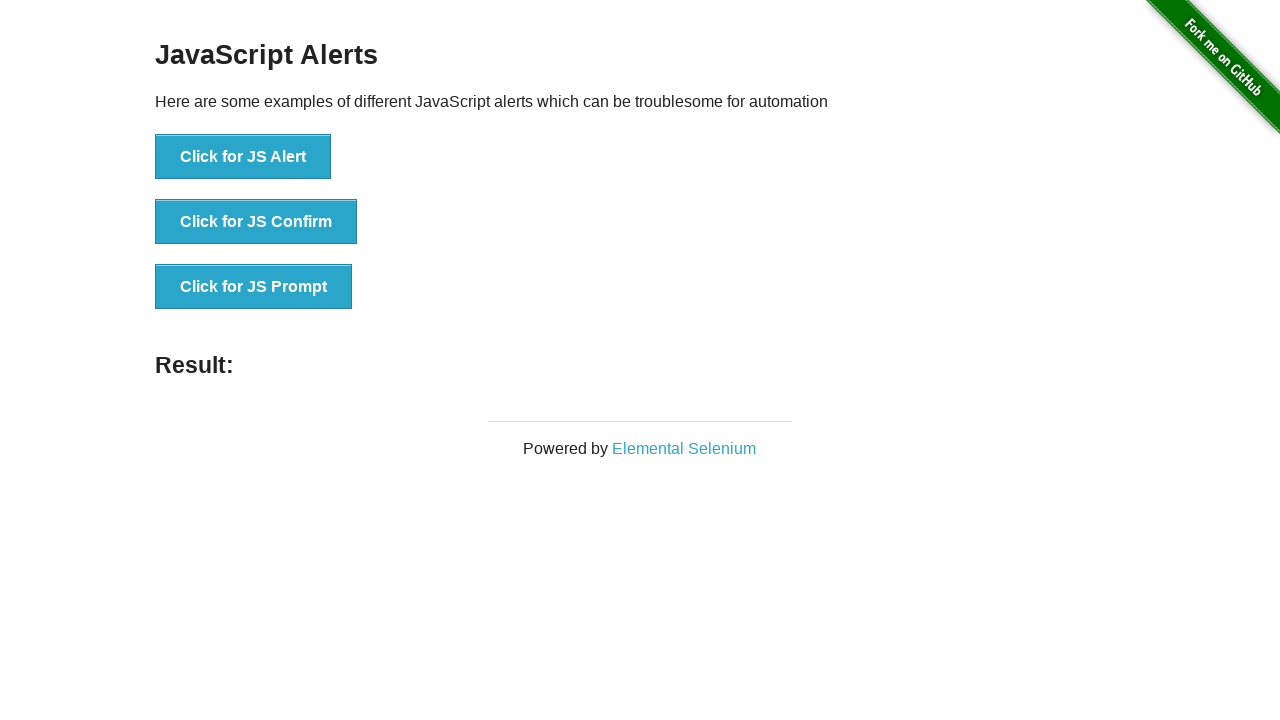

Clicked button to trigger JavaScript alert at (243, 157) on button[onclick='jsAlert()']
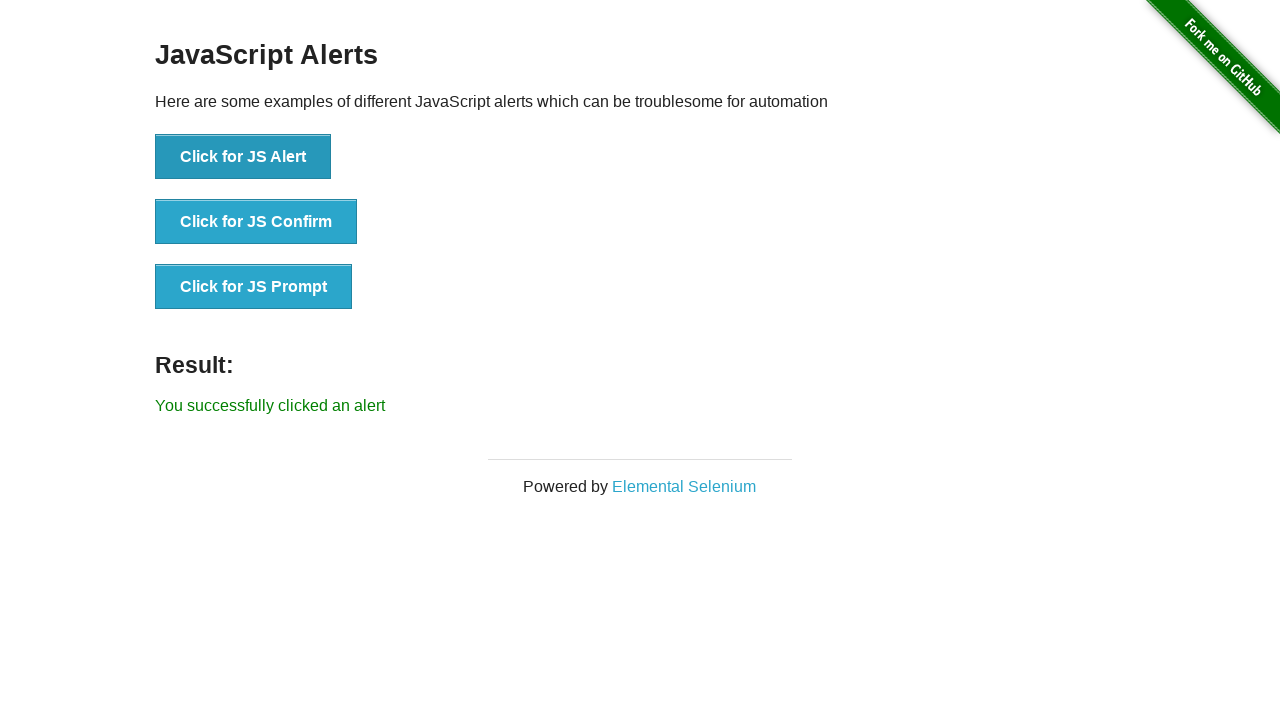

Set up dialog handler to accept alerts
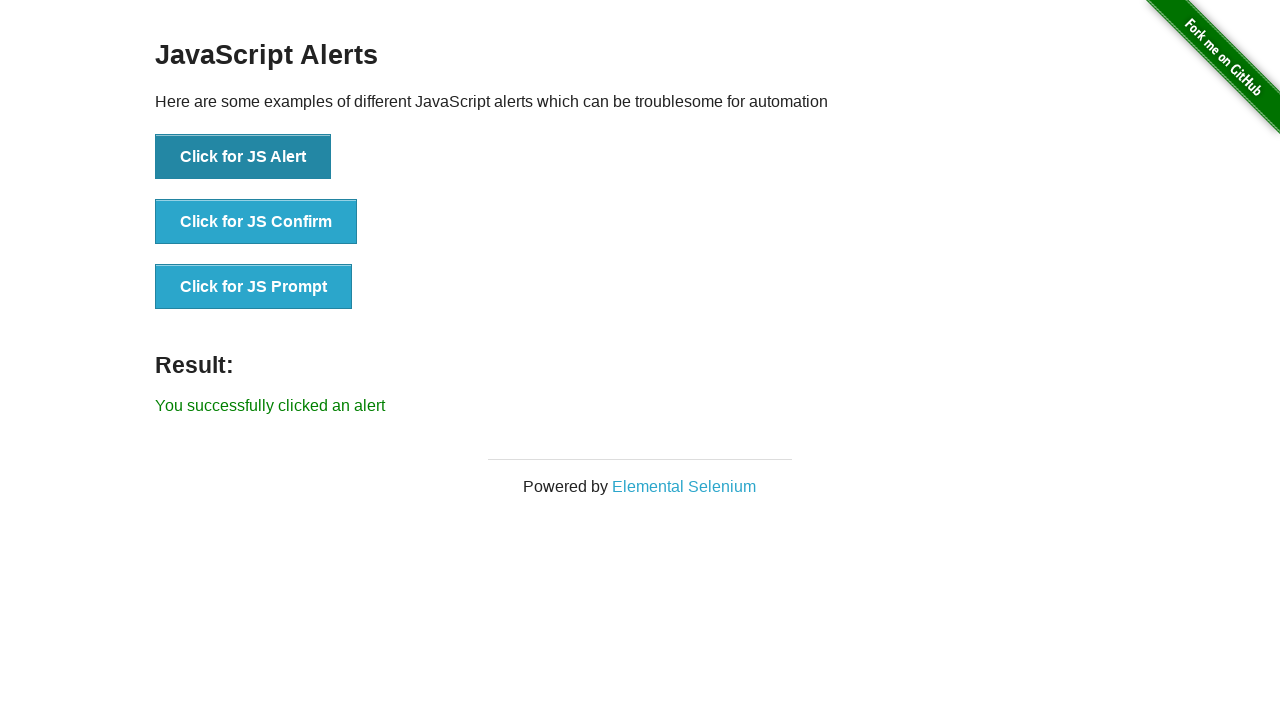

Result message appeared after accepting alert
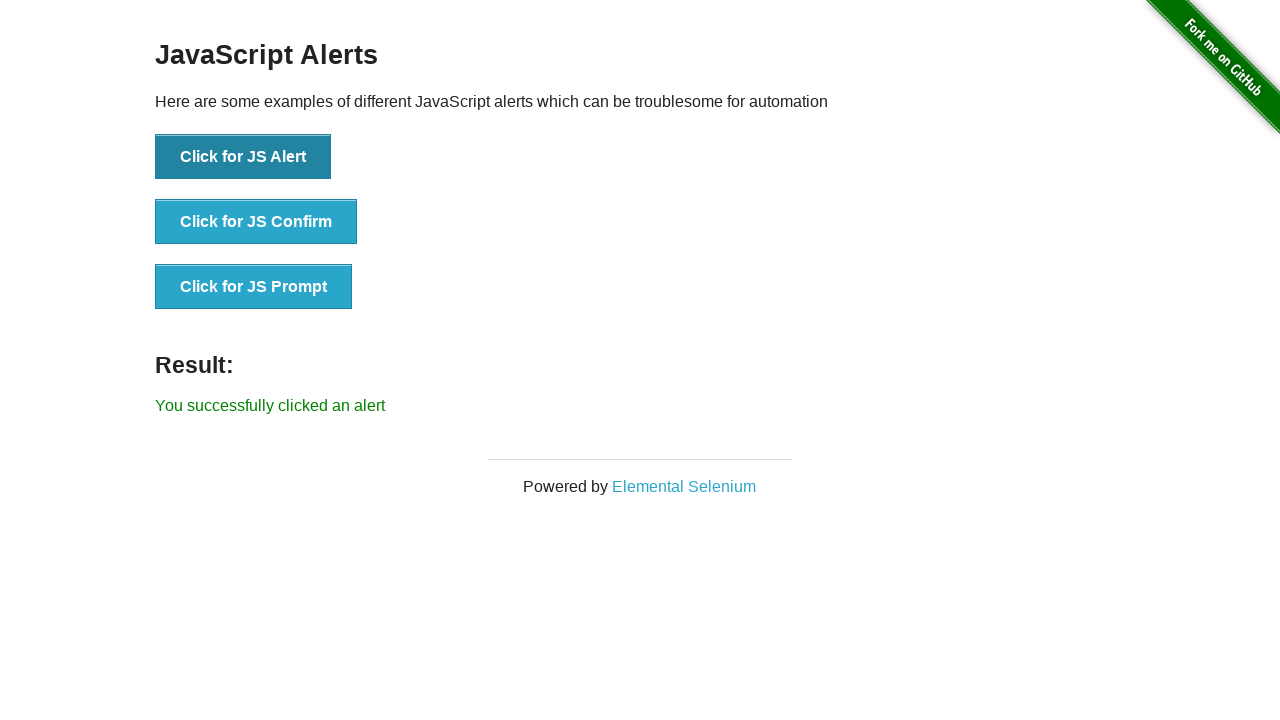

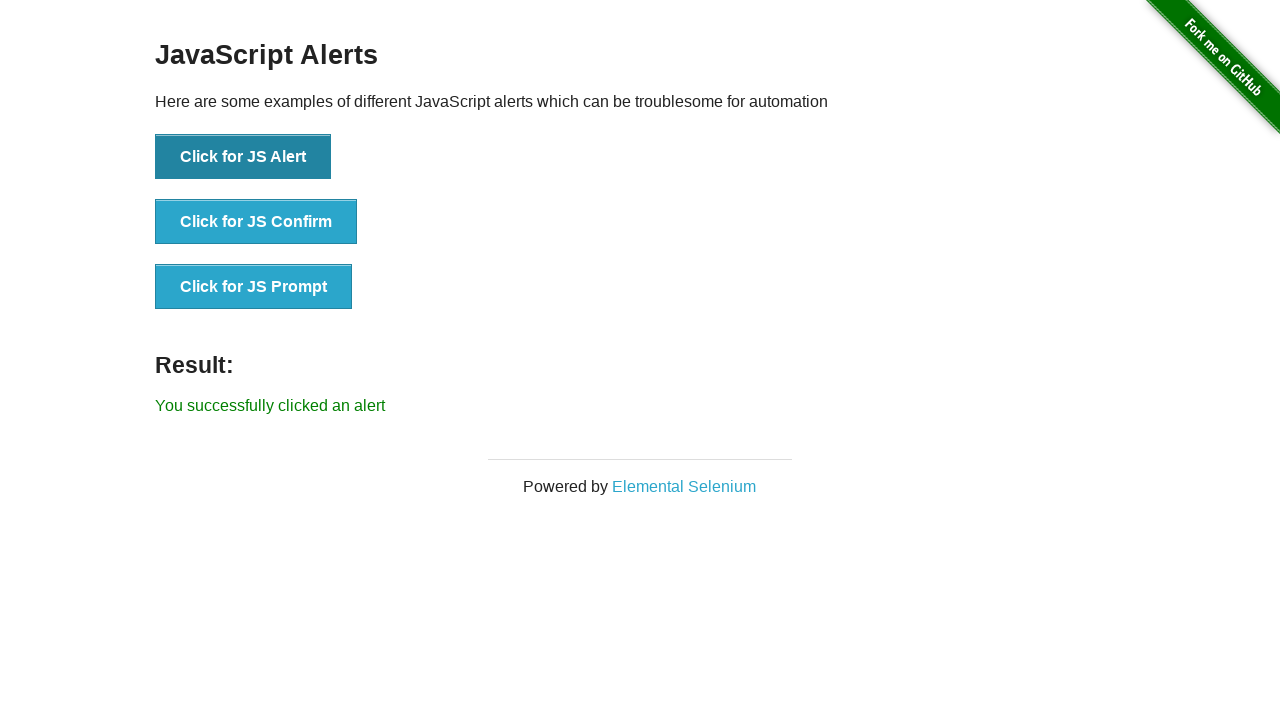